Tests navigation on the WebdriverIO documentation site by clicking the second navbar link and verifying the page title changes to the Introduction page

Starting URL: https://webdriver.io

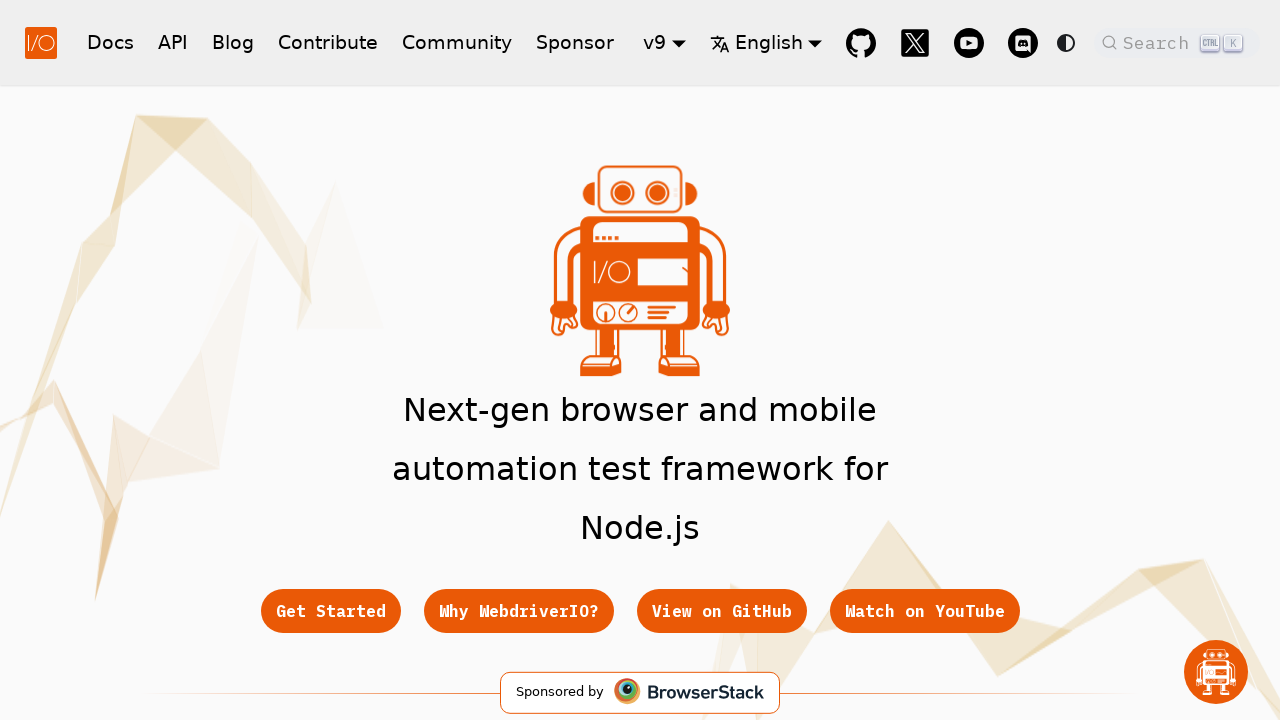

Clicked the second navbar link at (173, 42) on .navbar__link >> nth=1
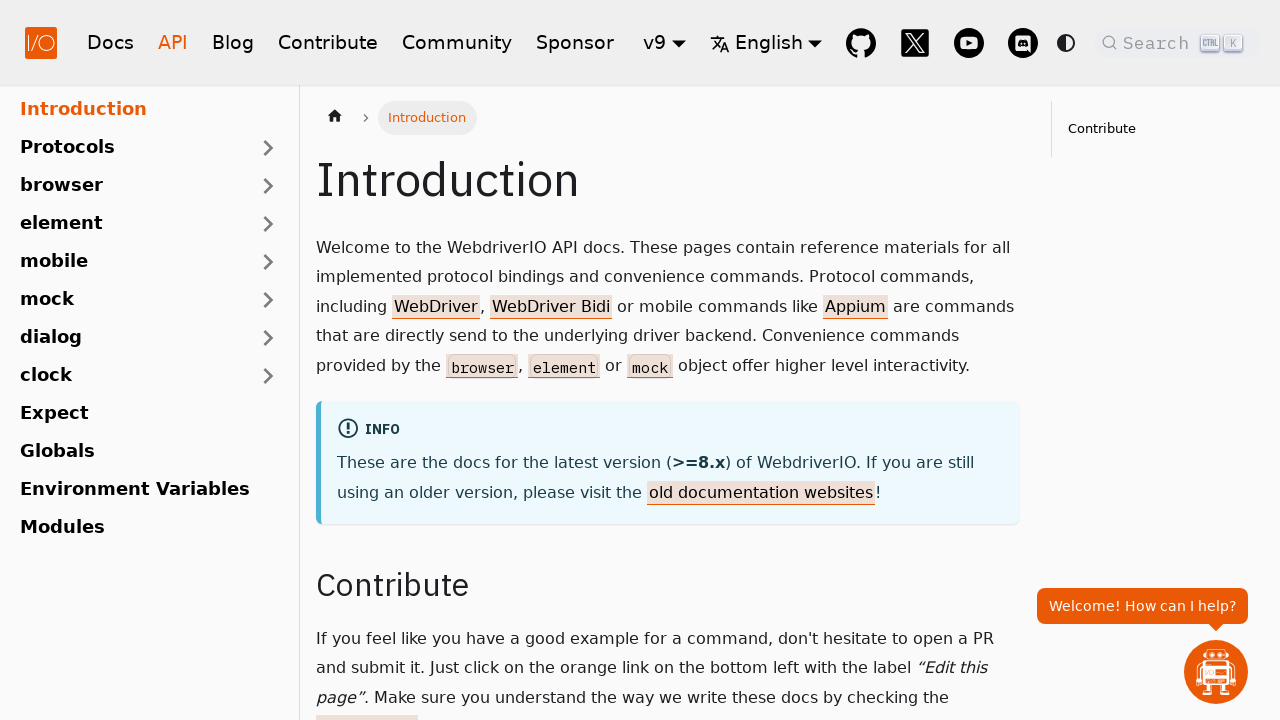

Second navbar link became active
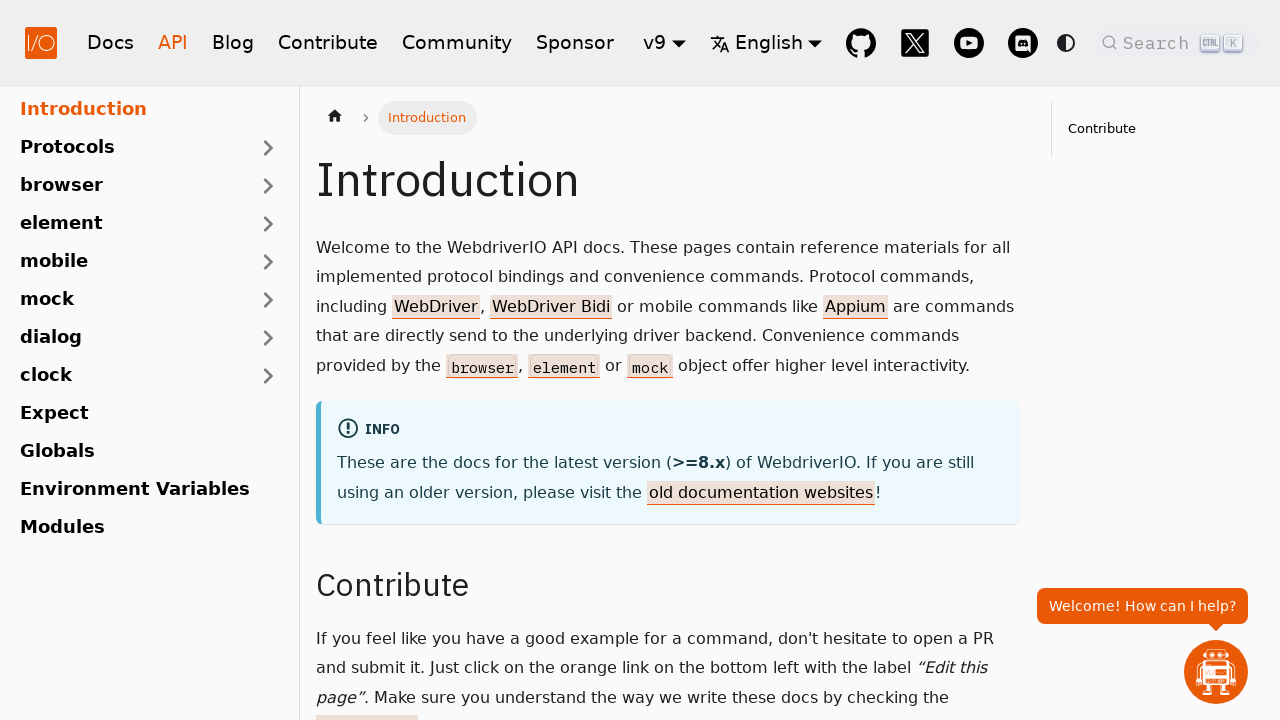

Retrieved page title
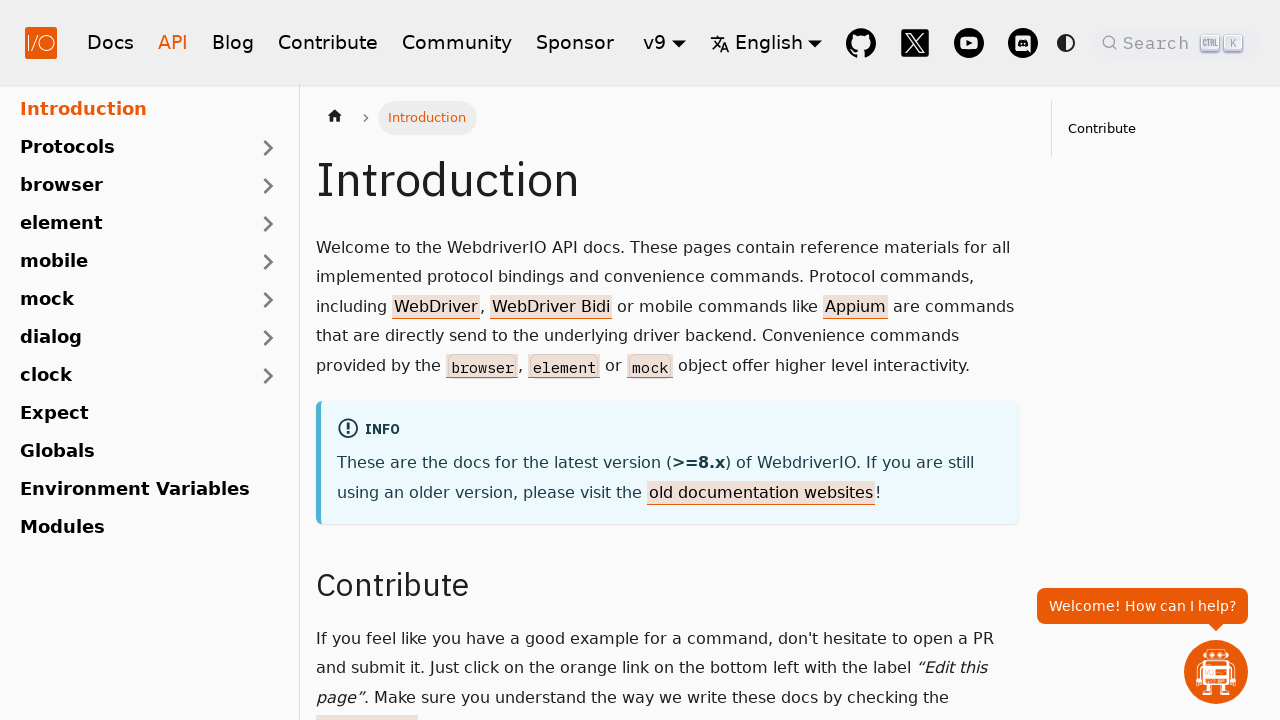

Verified page title is 'Introduction | WebdriverIO'
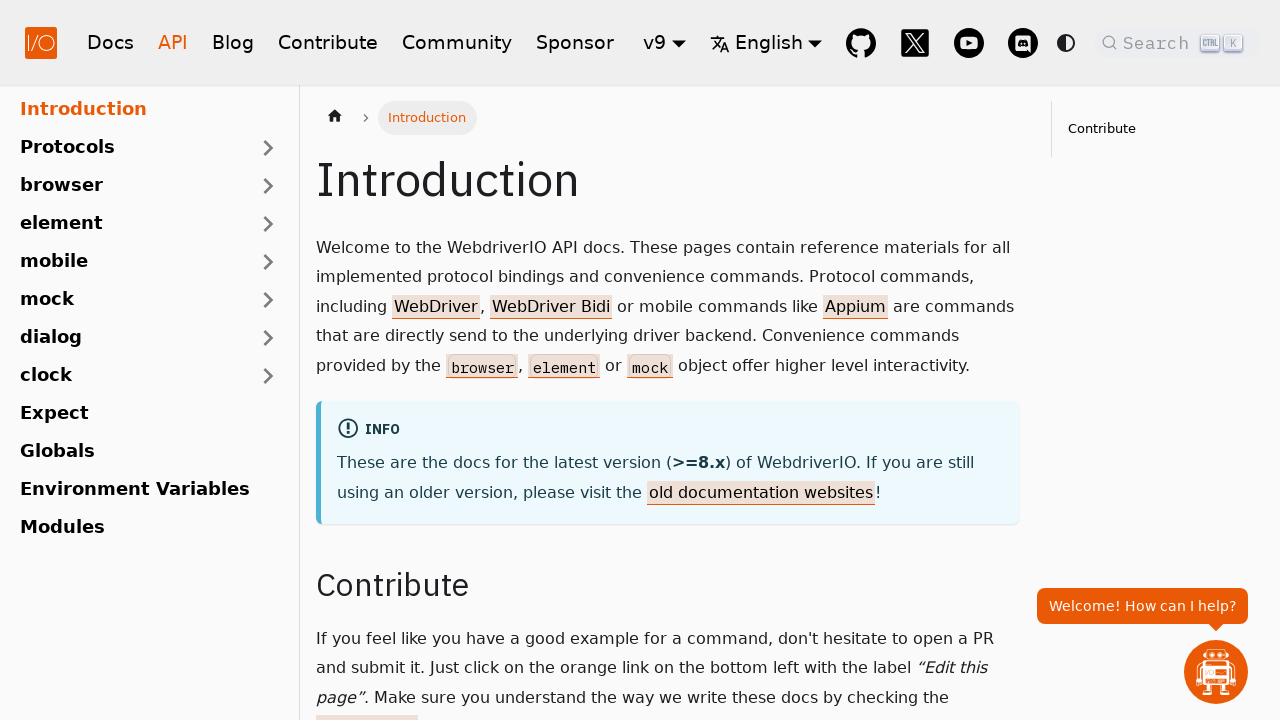

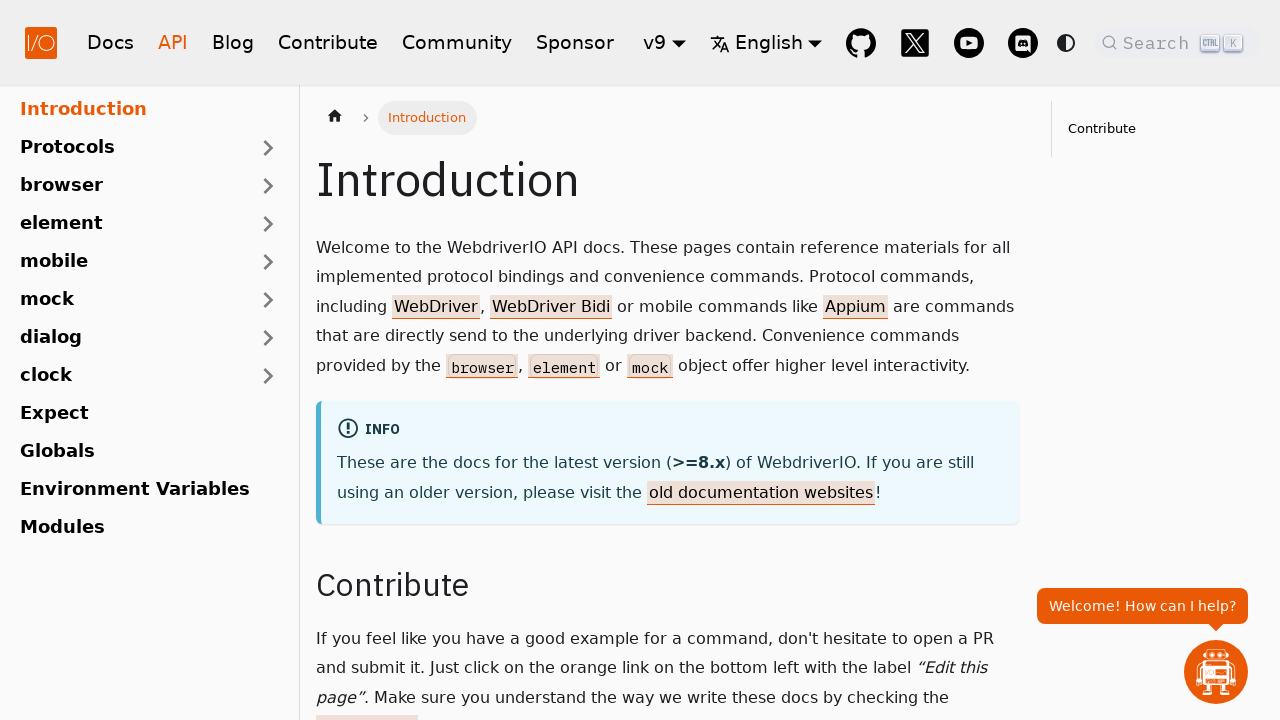